Tests right-click context menu functionality by right-clicking on a button, selecting the copy option from the context menu, and dismissing the resulting alert

Starting URL: https://swisnl.github.io/jQuery-contextMenu/demo.html

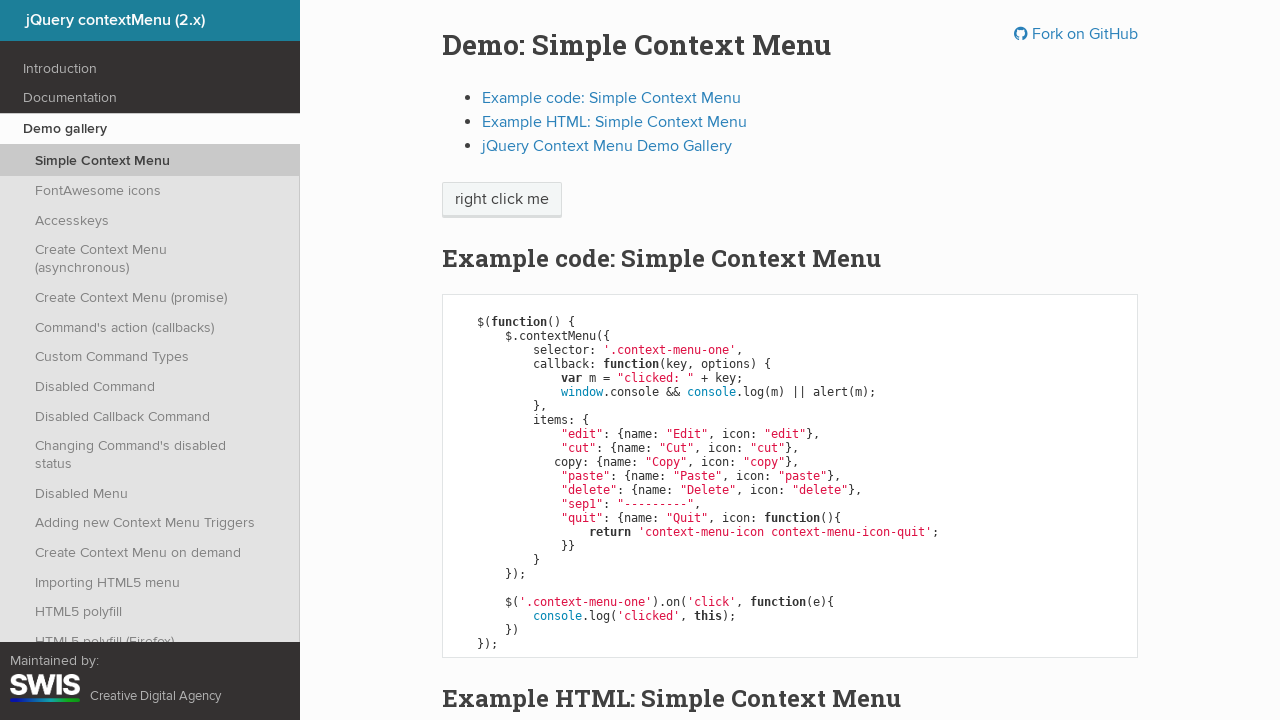

Located the context menu button element
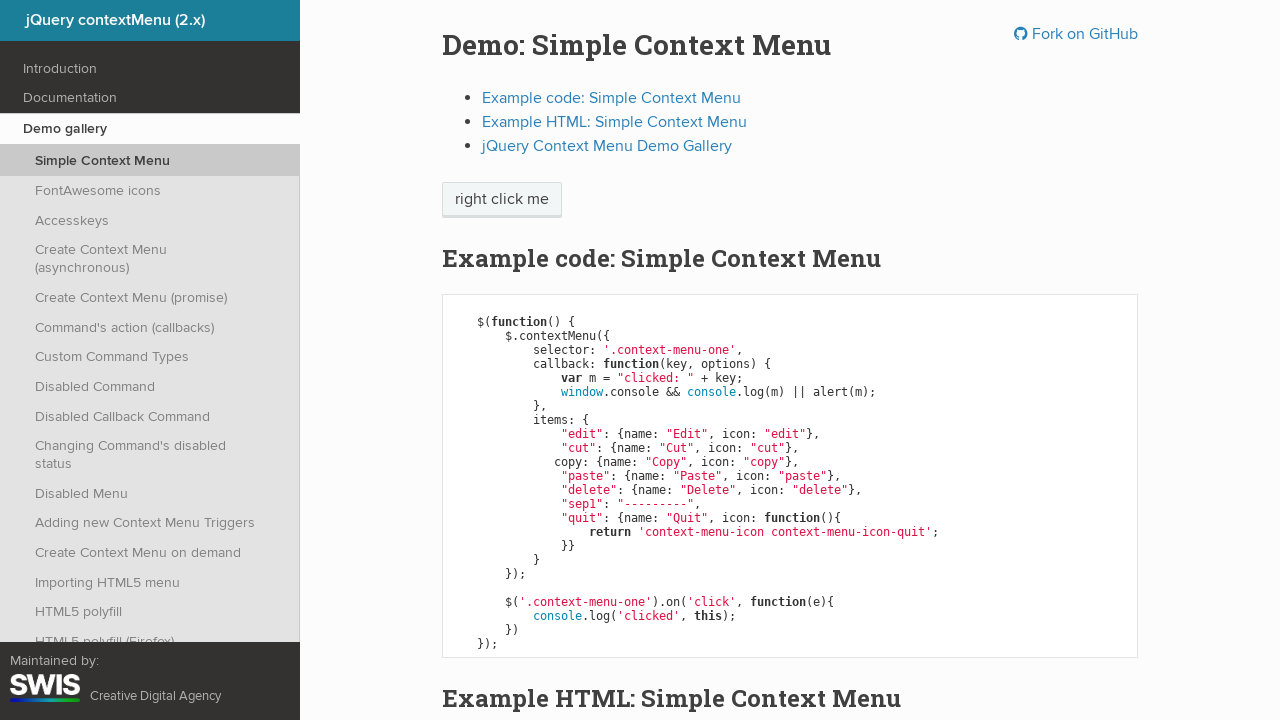

Right-clicked on the context menu button at (502, 200) on xpath=//span[@class='context-menu-one btn btn-neutral']
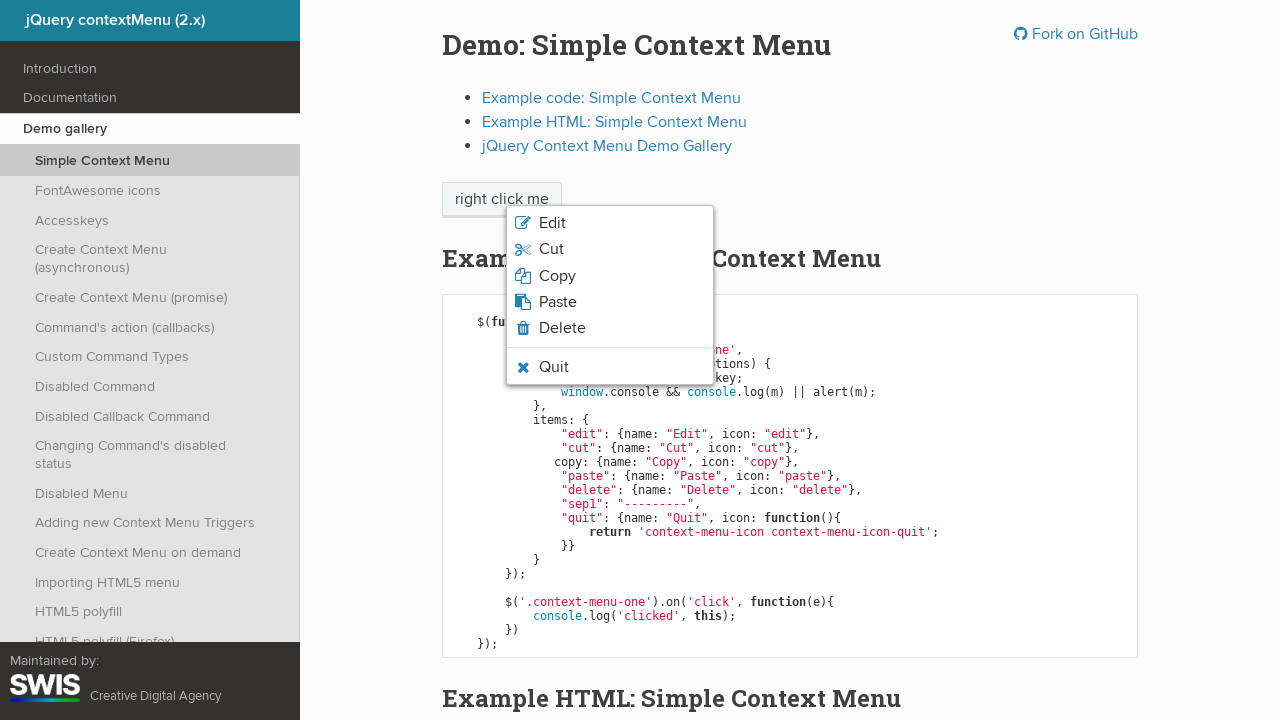

Selected 'Copy' option from the context menu at (610, 276) on xpath=//li[@class='context-menu-item context-menu-icon context-menu-icon-copy']
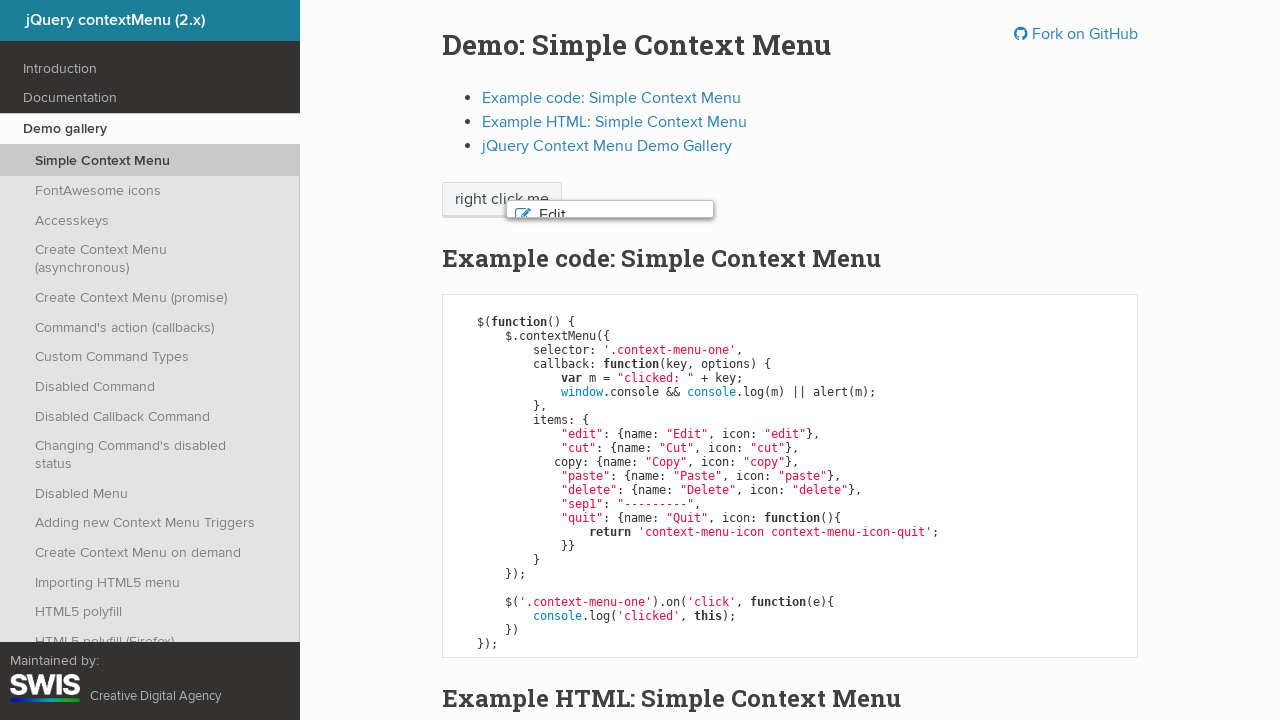

Accepted the alert dialog
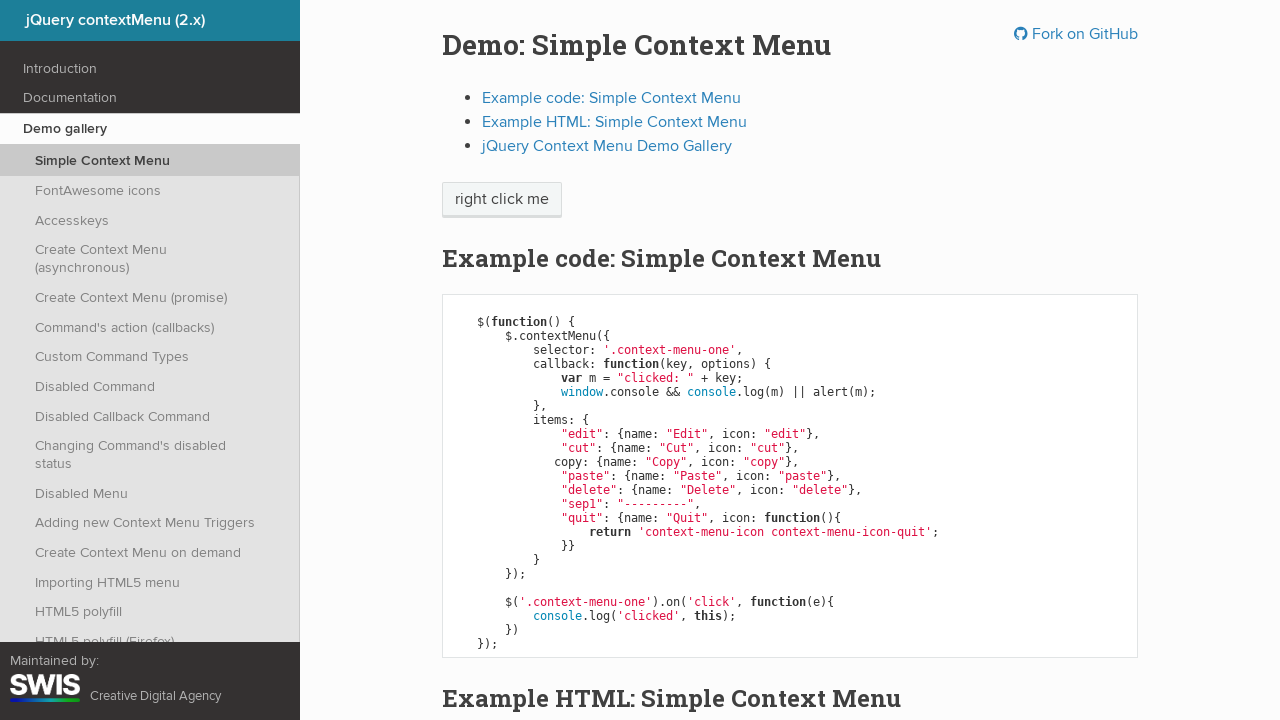

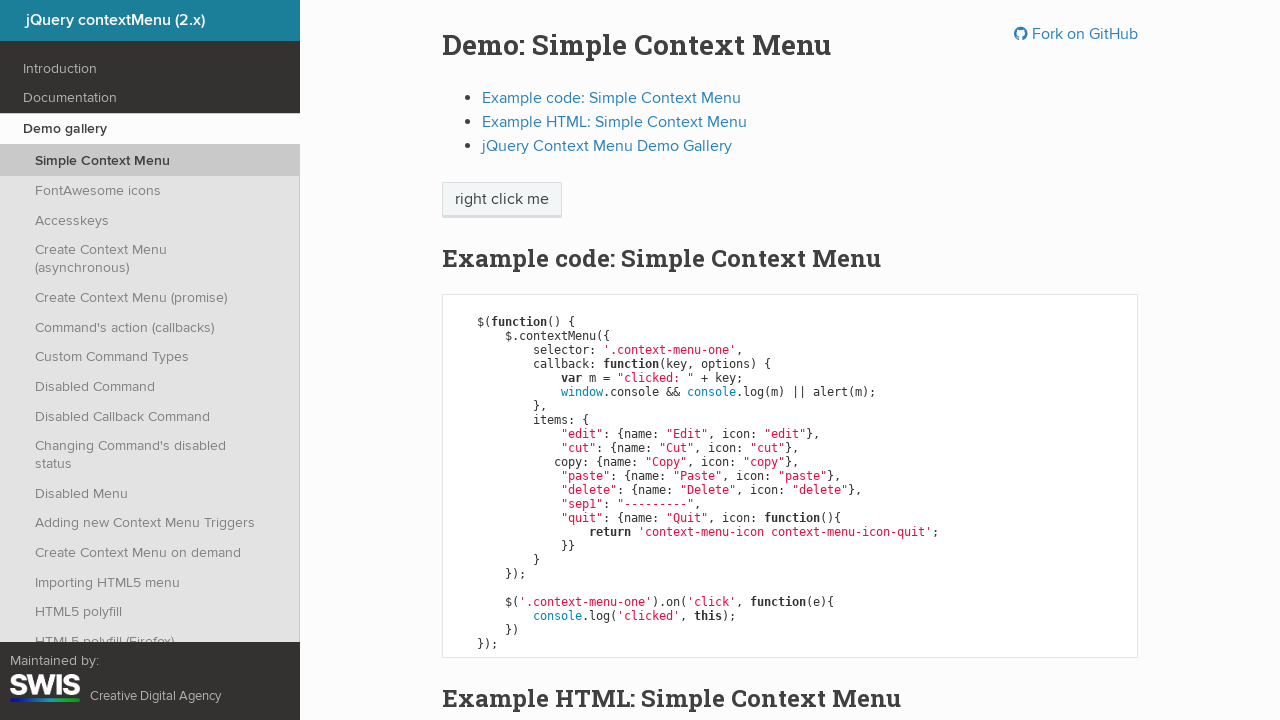